Navigates to the OrangeHRM demo page and clicks on the "OrangeHRM, Inc" link in the footer, which typically opens the company's main website.

Starting URL: https://opensource-demo.orangehrmlive.com/

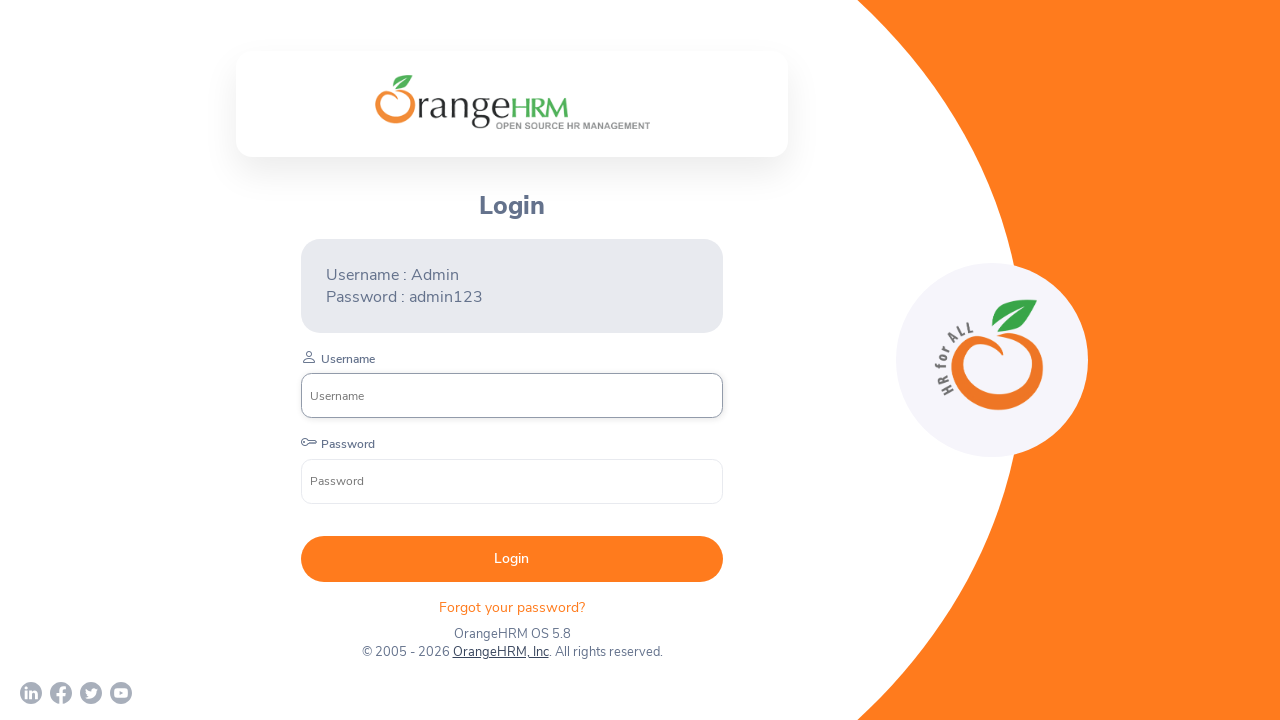

Navigated to OrangeHRM demo page
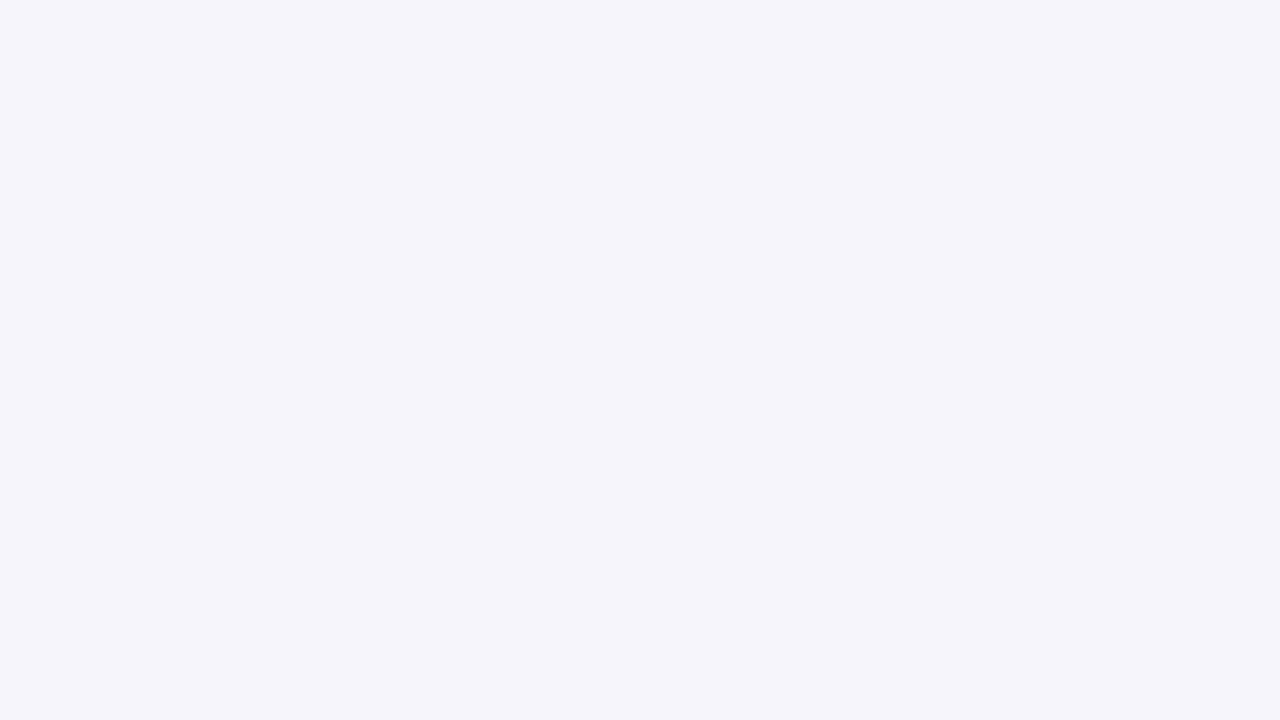

Clicked on 'OrangeHRM, Inc' link in footer at (497, 624) on text=OrangeHRM, Inc
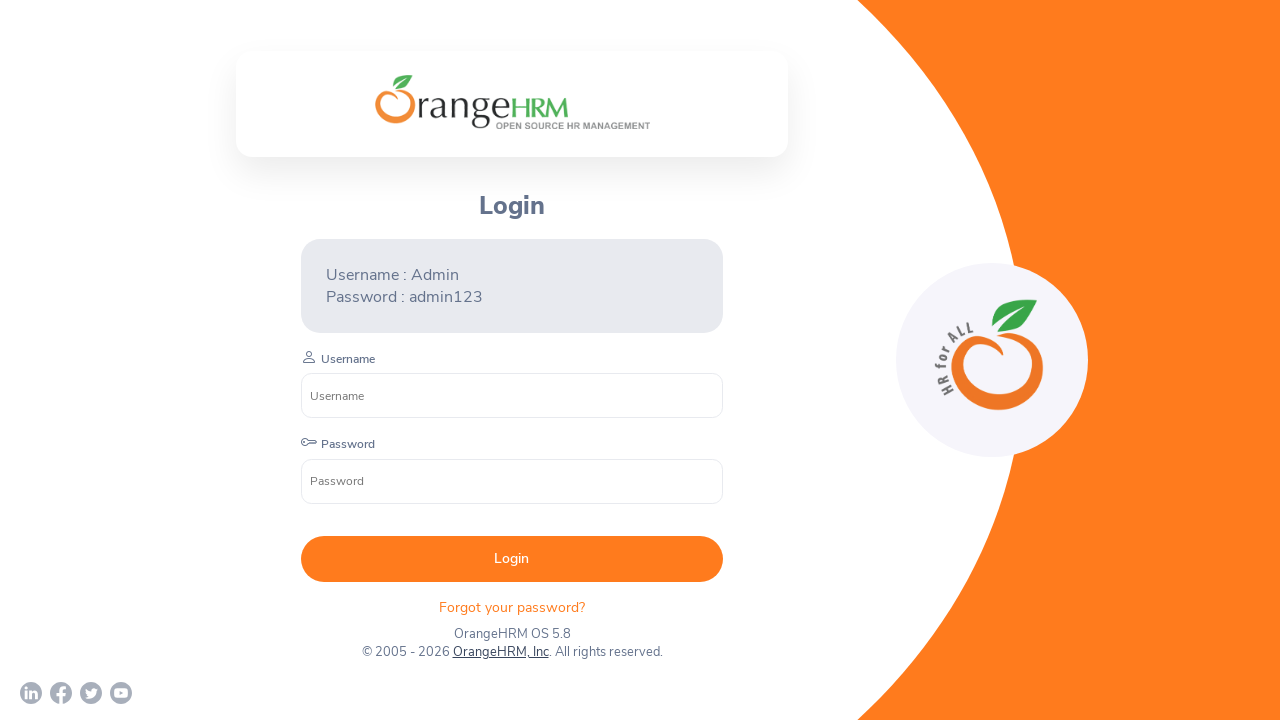

Waited 2 seconds for page navigation or new tab to load
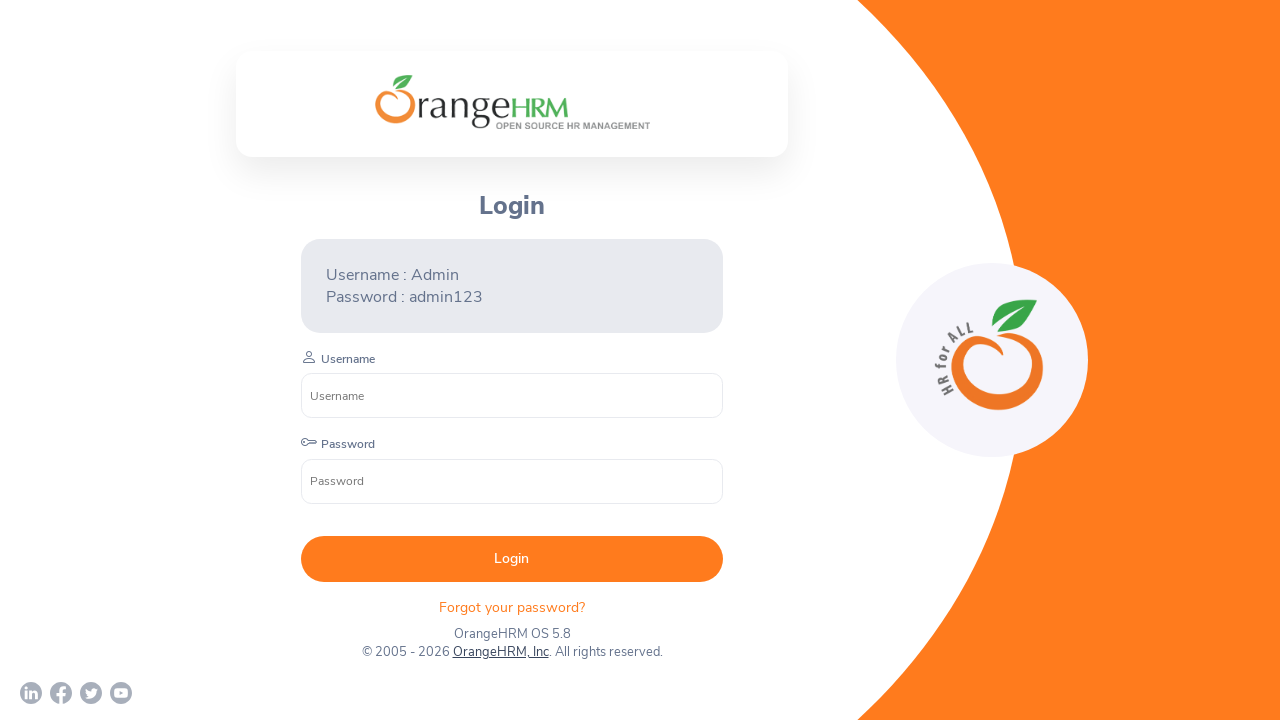

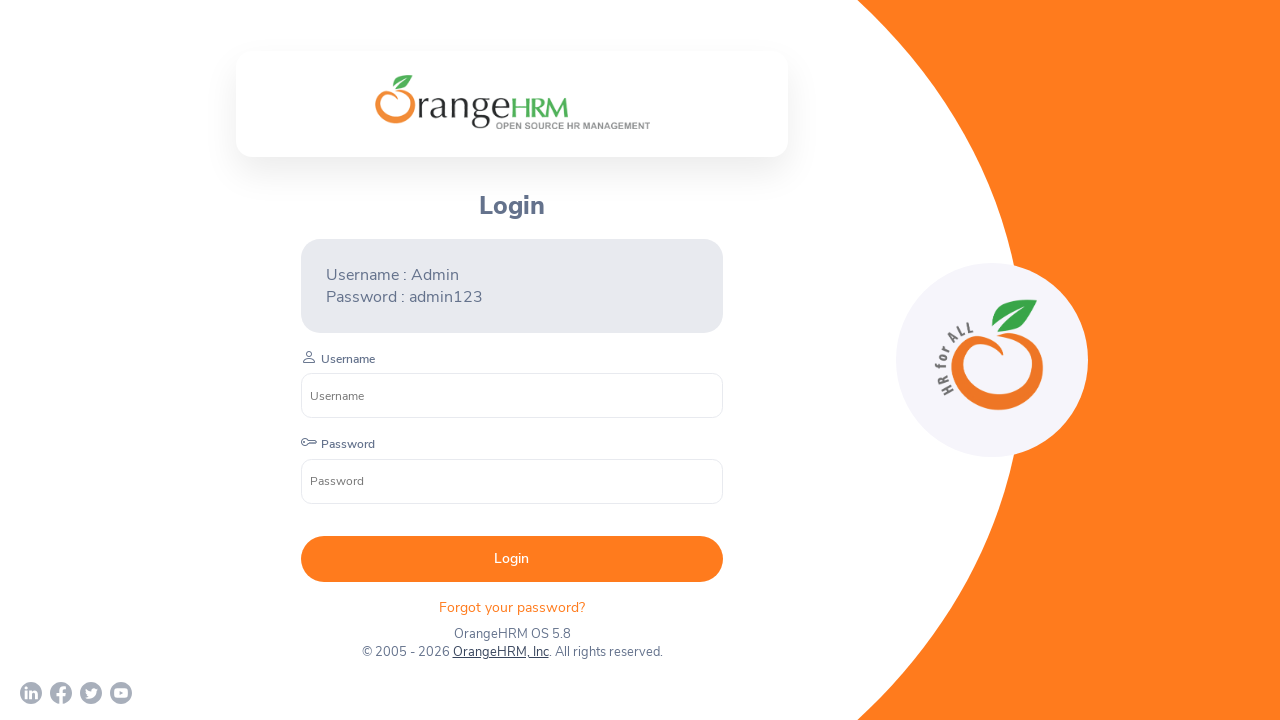